Tests unmarking items as complete by unchecking the toggle

Starting URL: https://demo.playwright.dev/todomvc

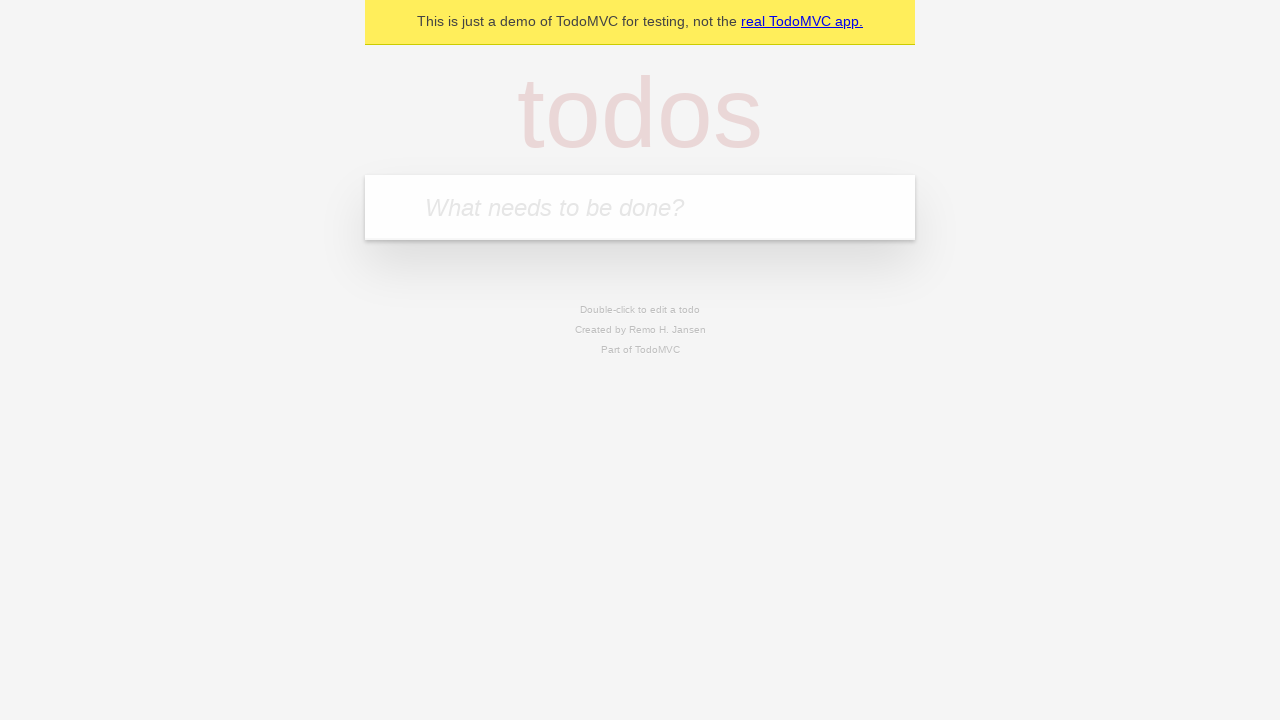

Navigated to TodoMVC demo page
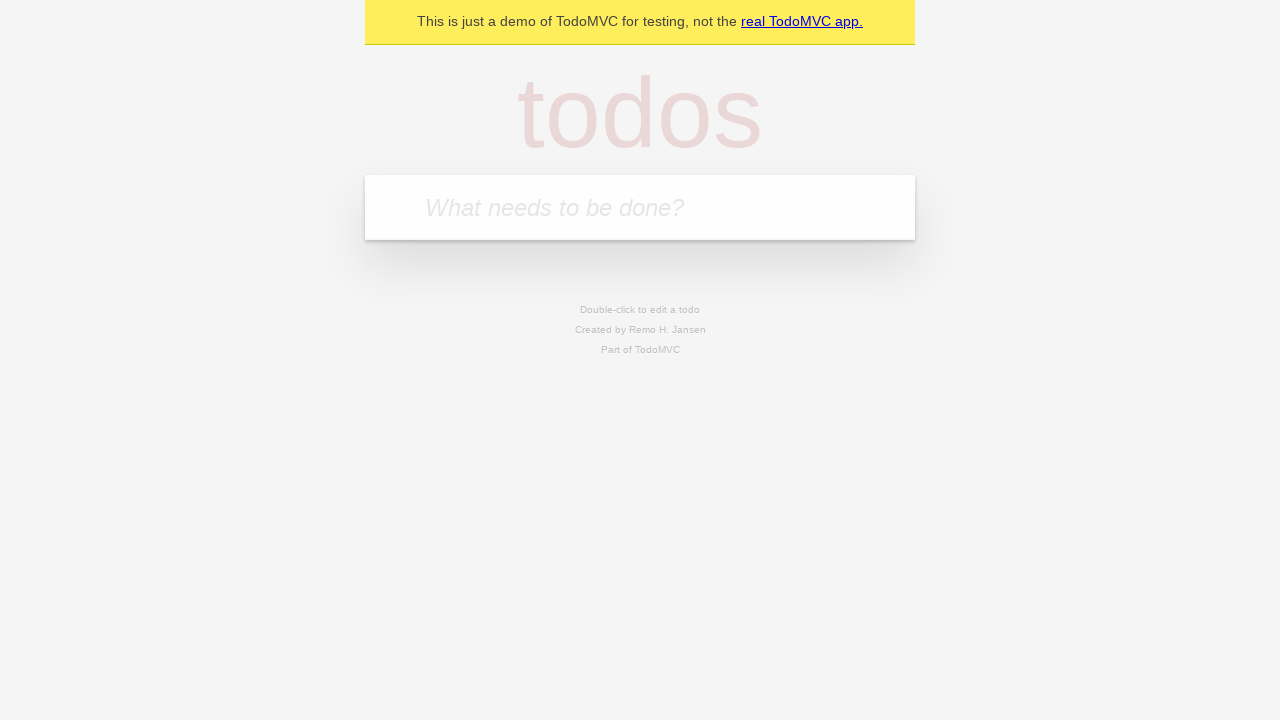

Filled first todo field with 'buy some cheese' on .new-todo
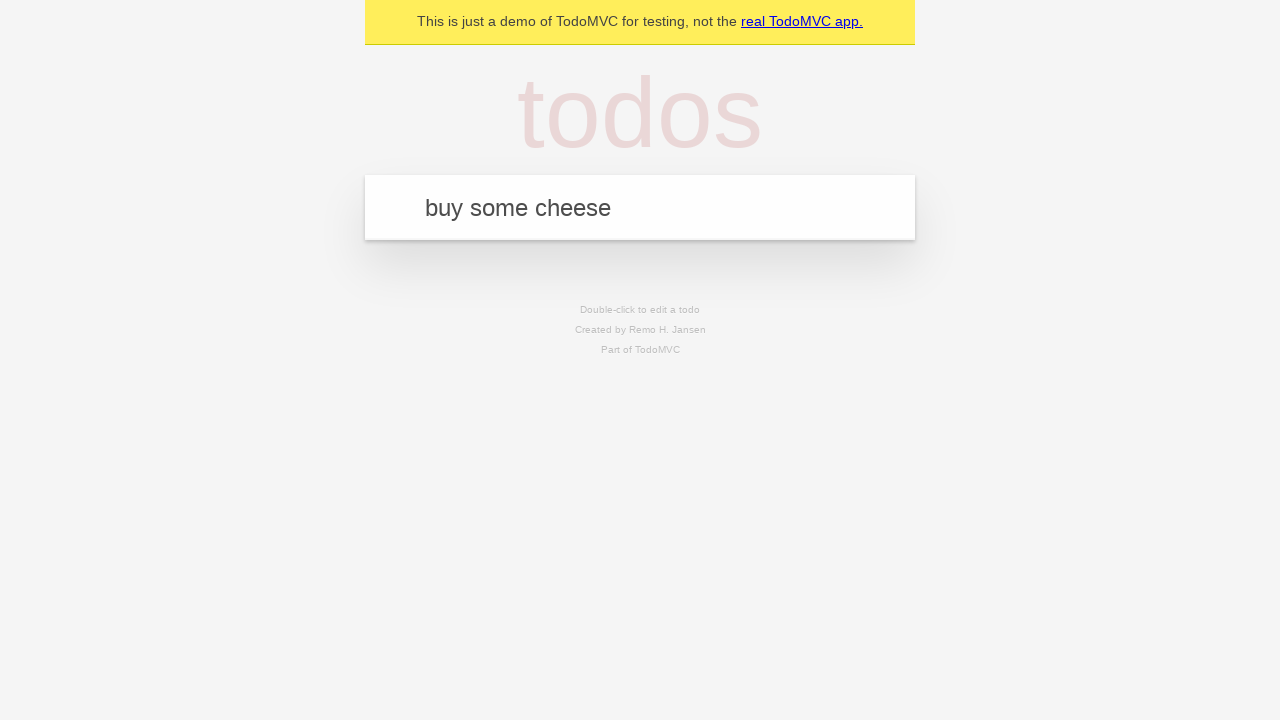

Pressed Enter to create first todo item on .new-todo
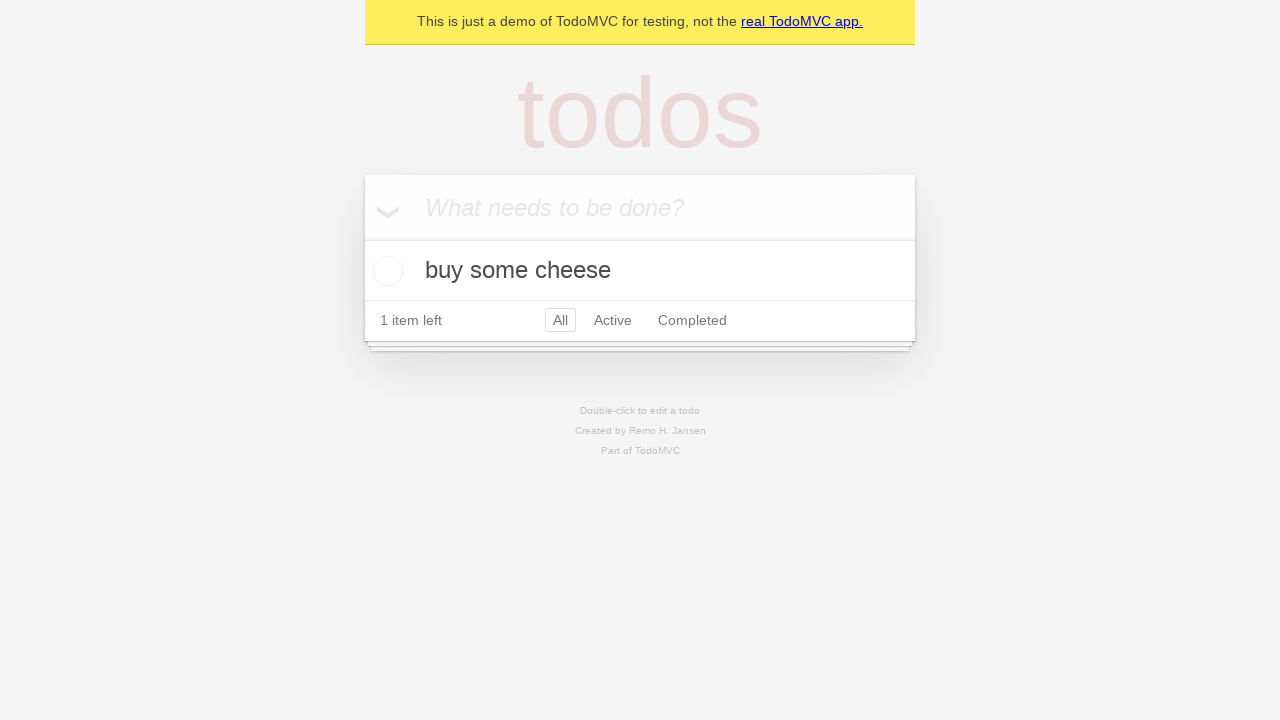

Filled second todo field with 'feed the cat' on .new-todo
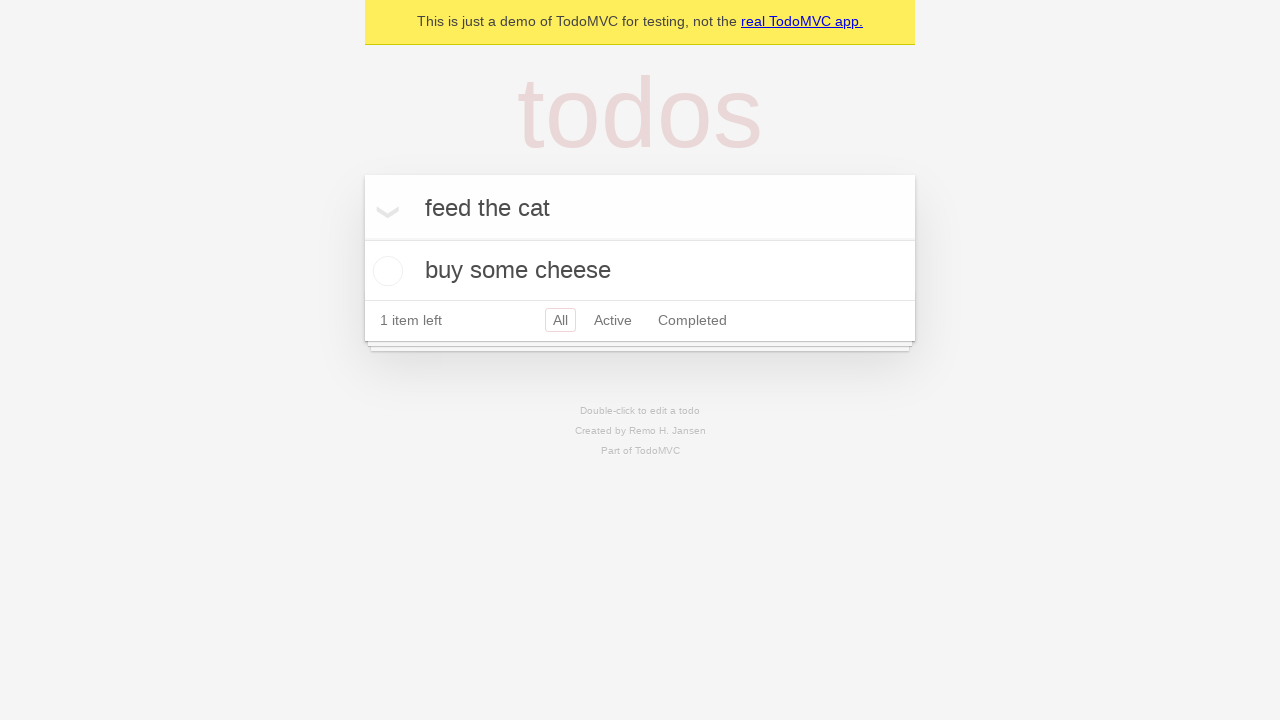

Pressed Enter to create second todo item on .new-todo
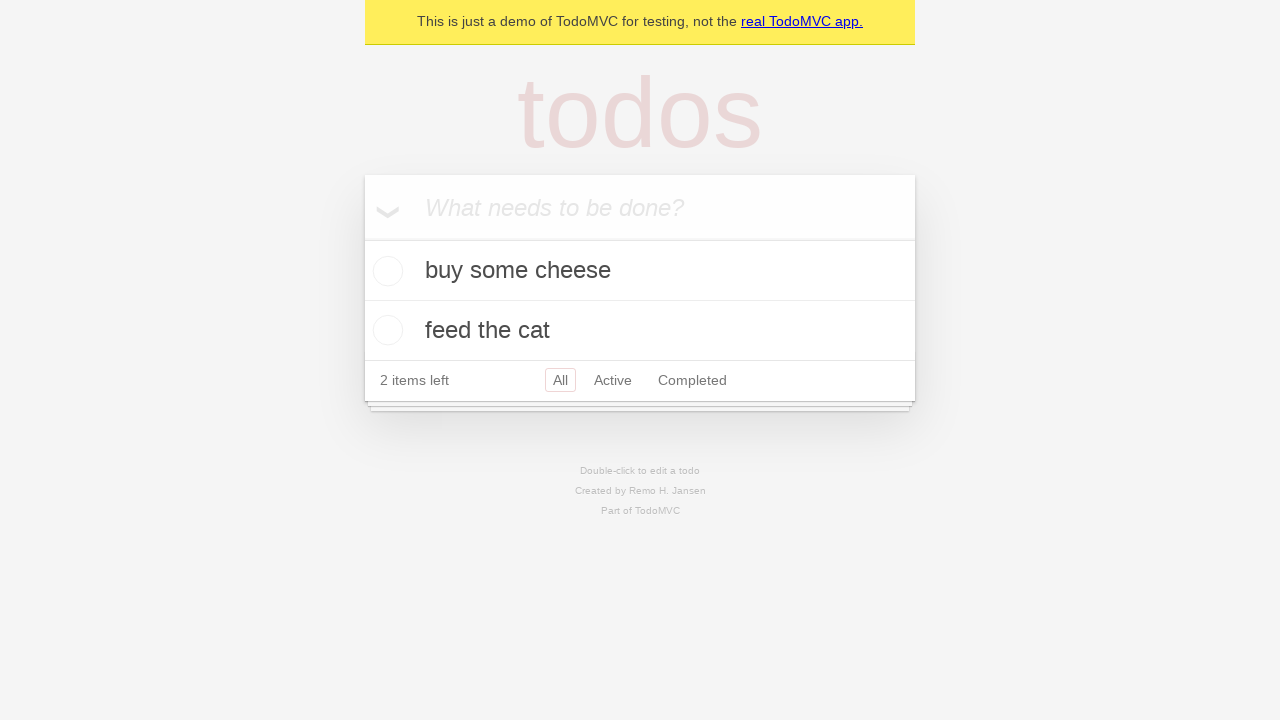

Marked first item as complete by checking toggle at (385, 271) on .todo-list li >> nth=0 >> .toggle
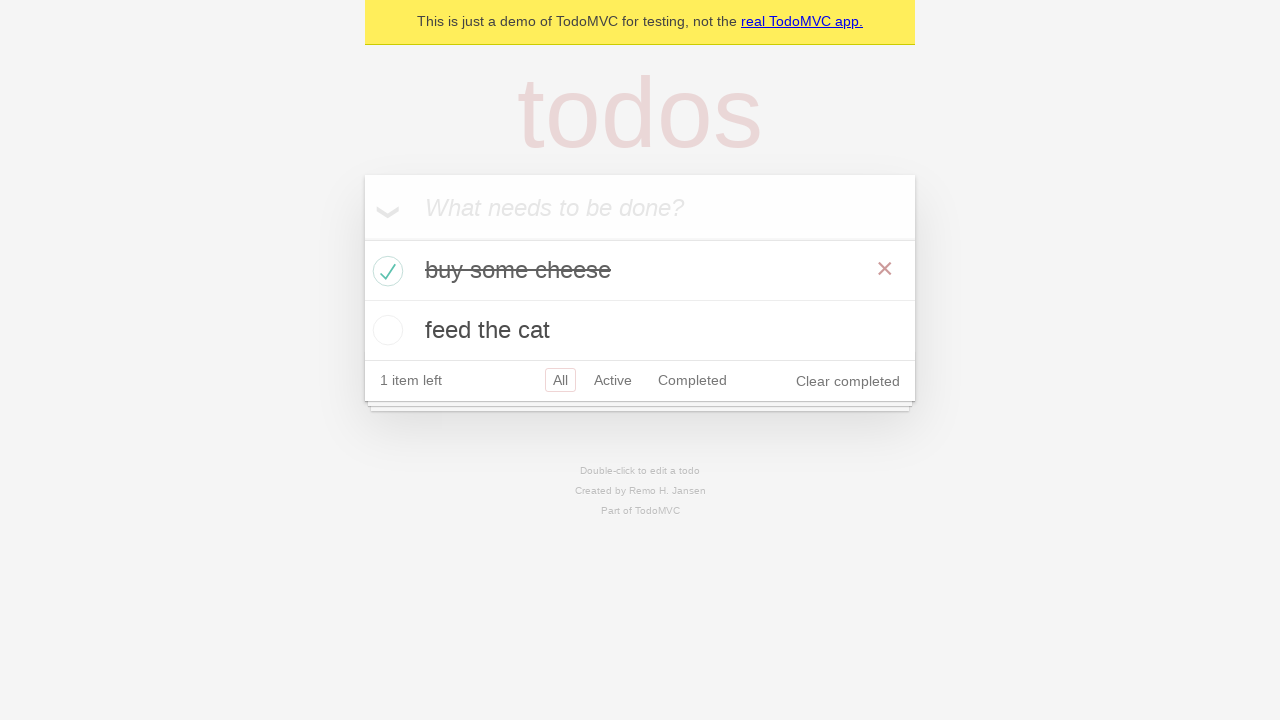

Unmarked first item as complete by unchecking toggle at (385, 271) on .todo-list li >> nth=0 >> .toggle
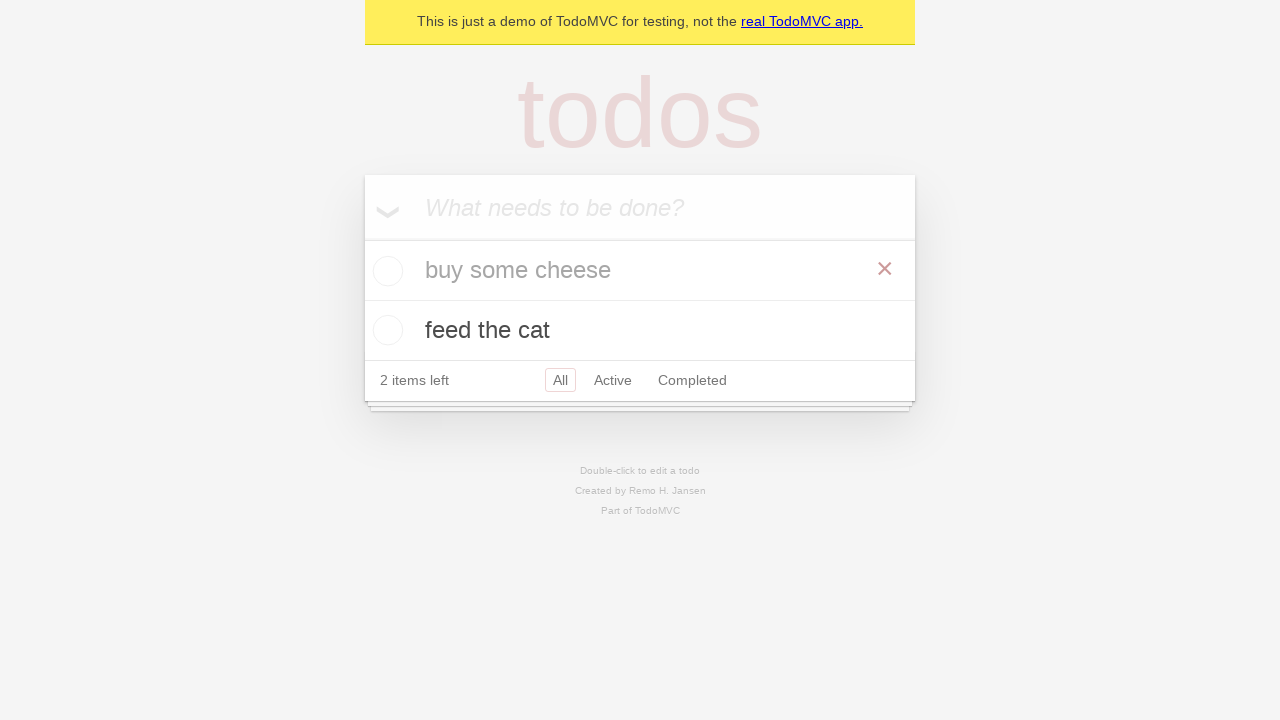

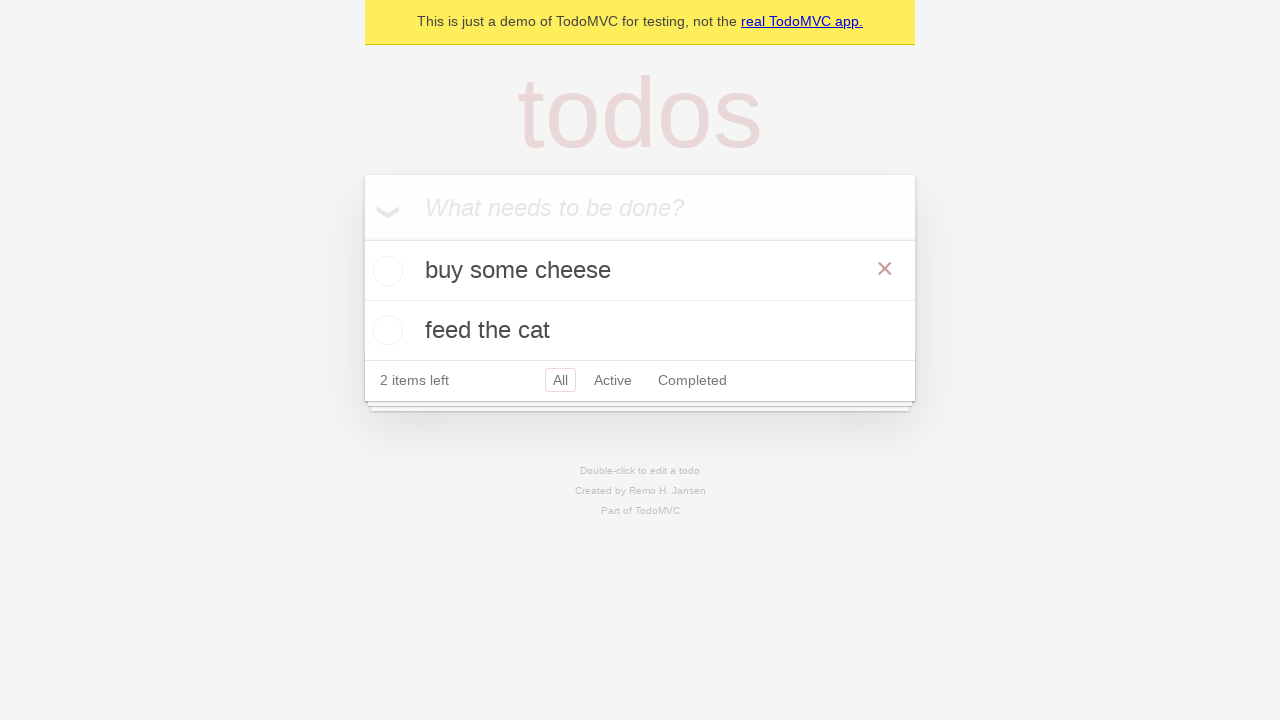